Navigates to Tesla France homepage and verifies the page title matches expected value

Starting URL: https://www.tesla.com/fr_FR/

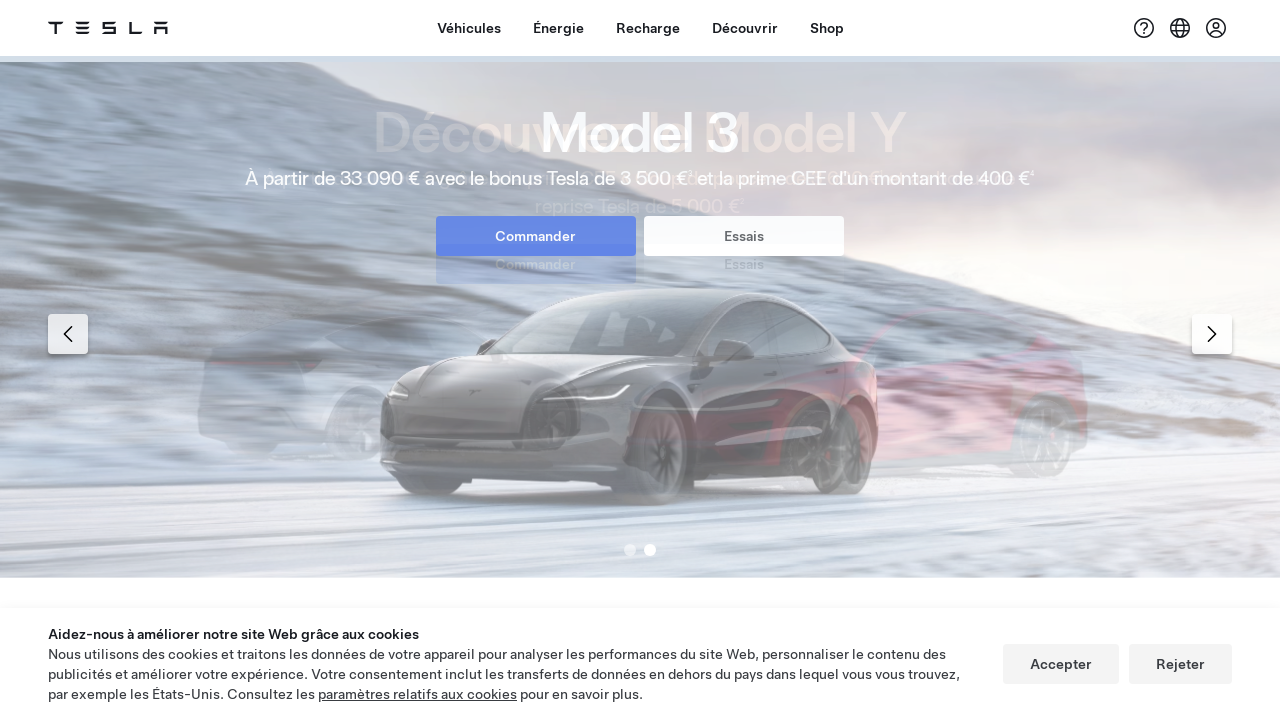

Waited for page to load (domcontentloaded)
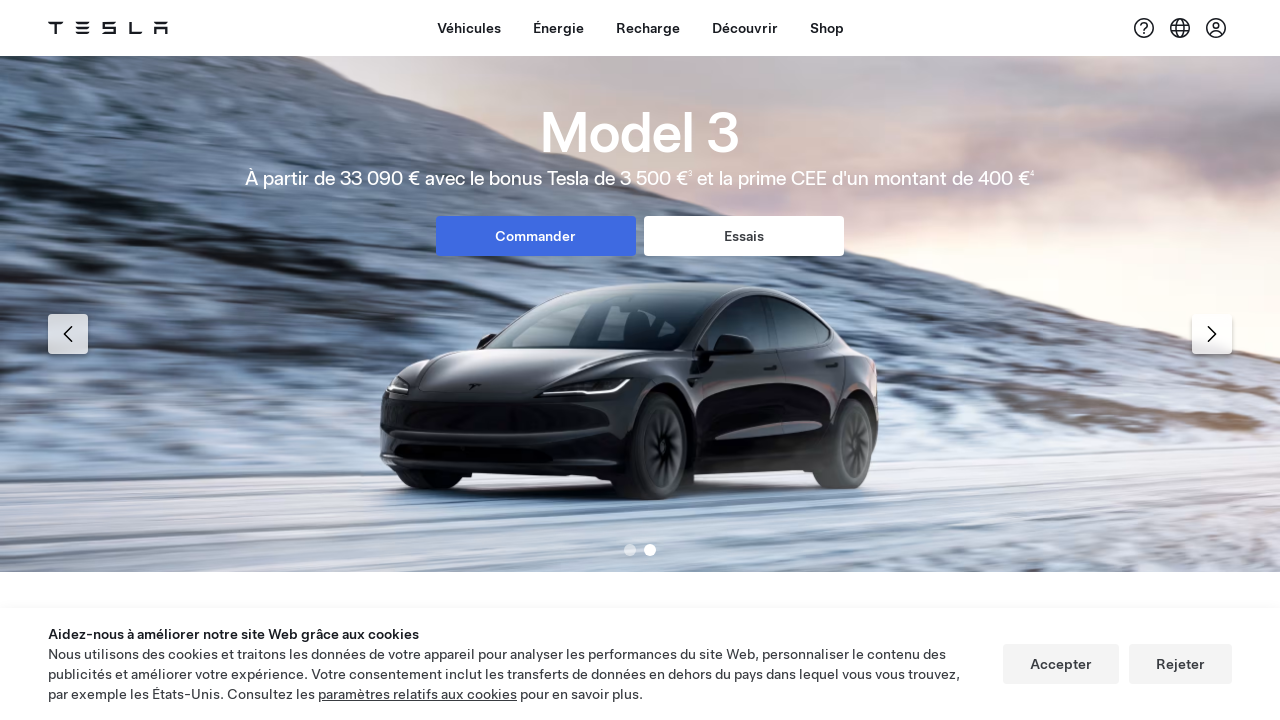

Retrieved page title: Voitures électriques, énergie solaire et propre | Tesla France
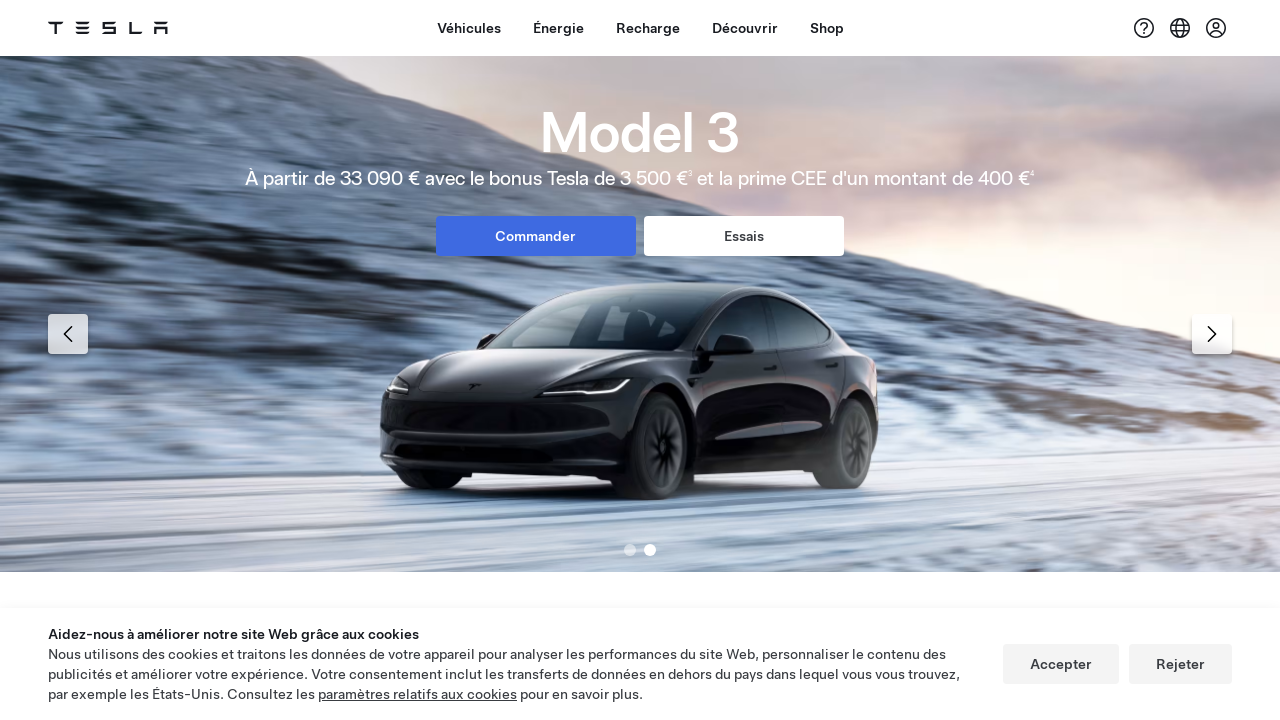

Verified page title contains 'Tesla'
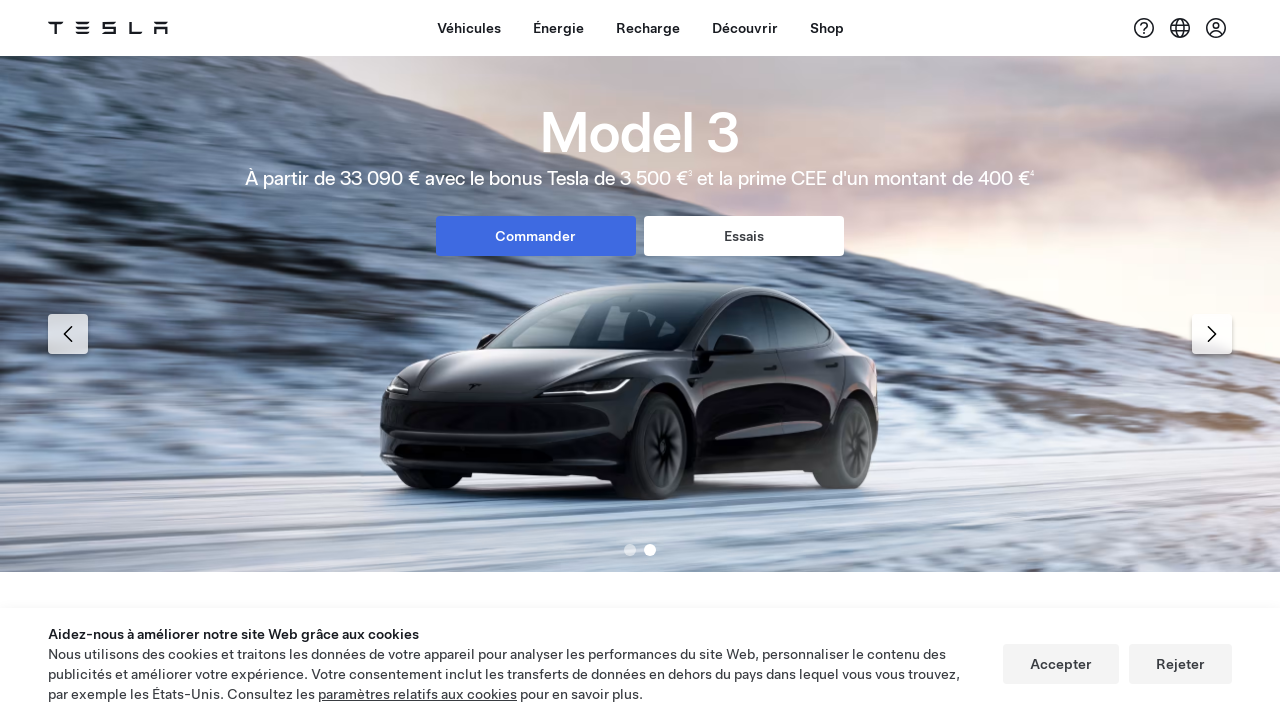

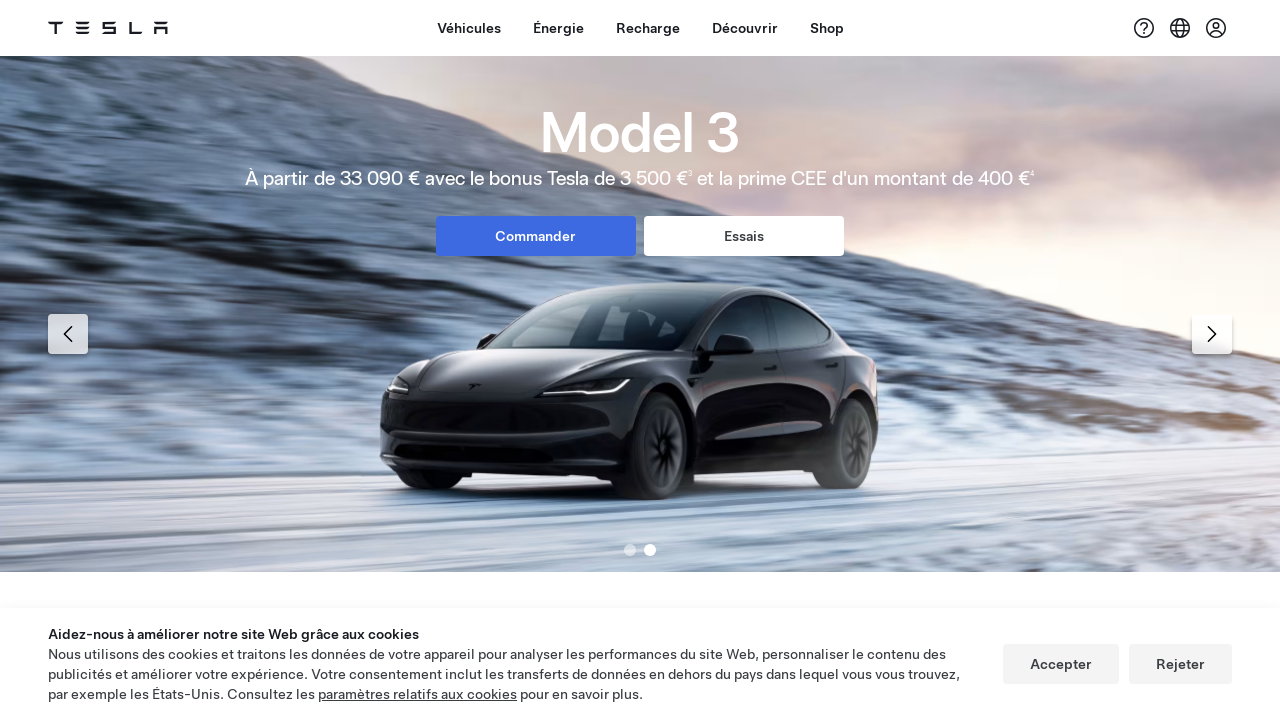